Tests calculator division by zero by clicking 9 / 0 and verifying the result is Infinity

Starting URL: https://testpages.eviltester.com/styled/apps/calculator.html

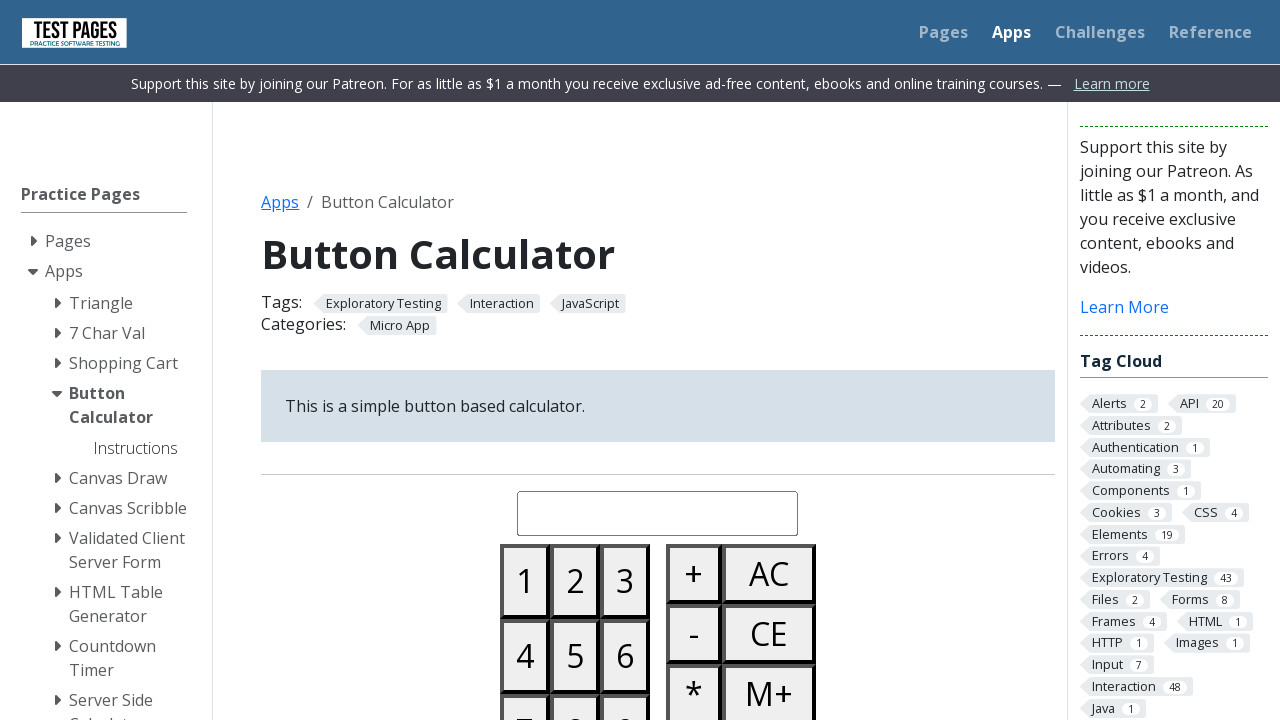

Clicked button 9 at (625, 683) on #button09
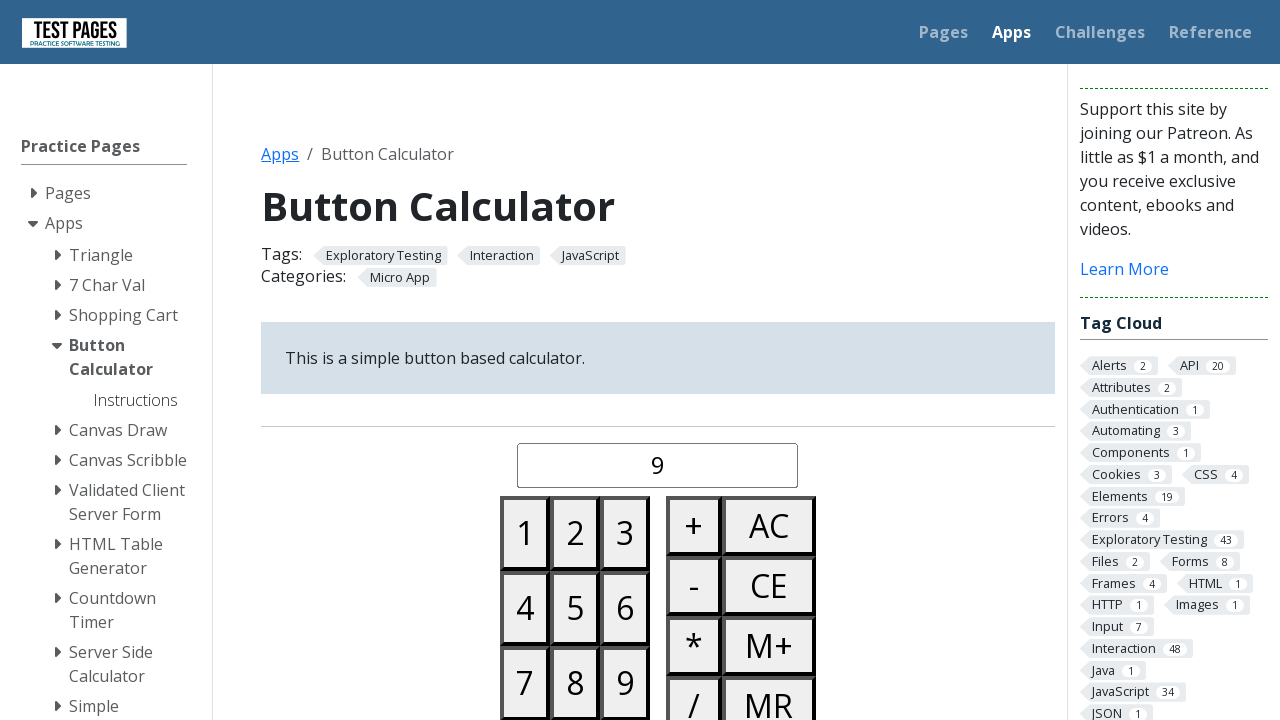

Clicked divide button at (694, 690) on #buttondivide
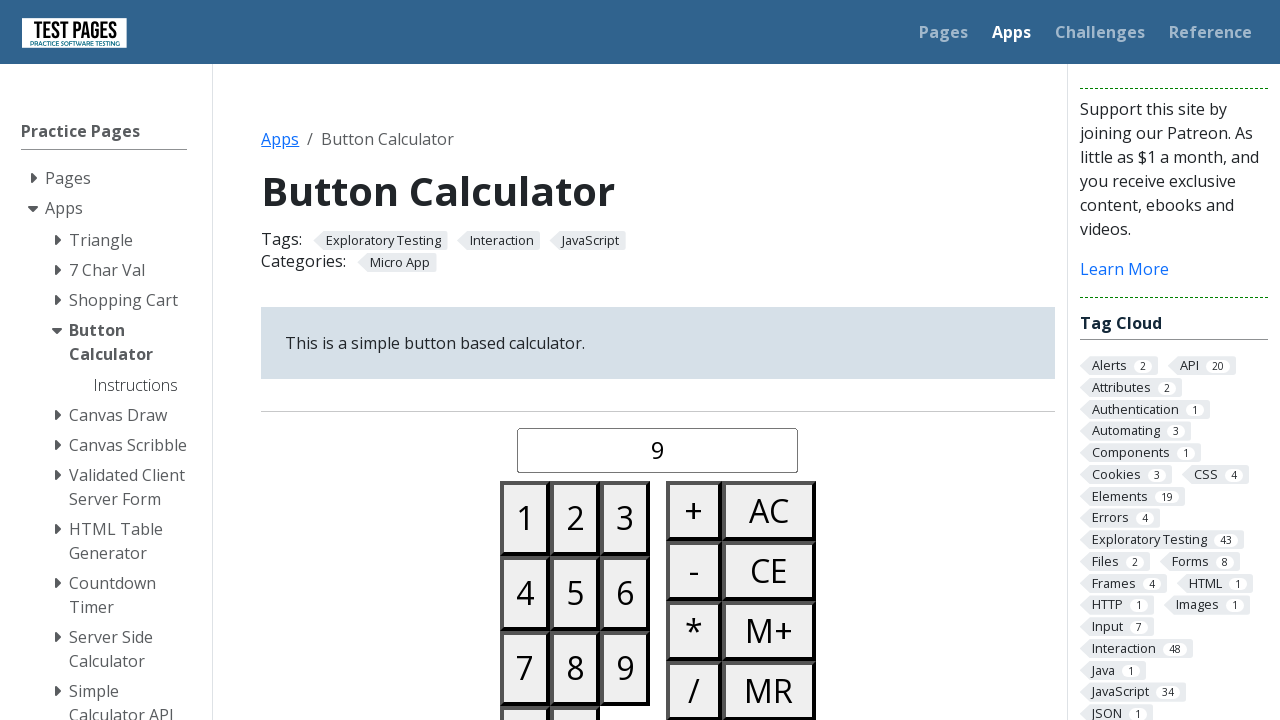

Clicked button 0 at (525, 683) on #button00
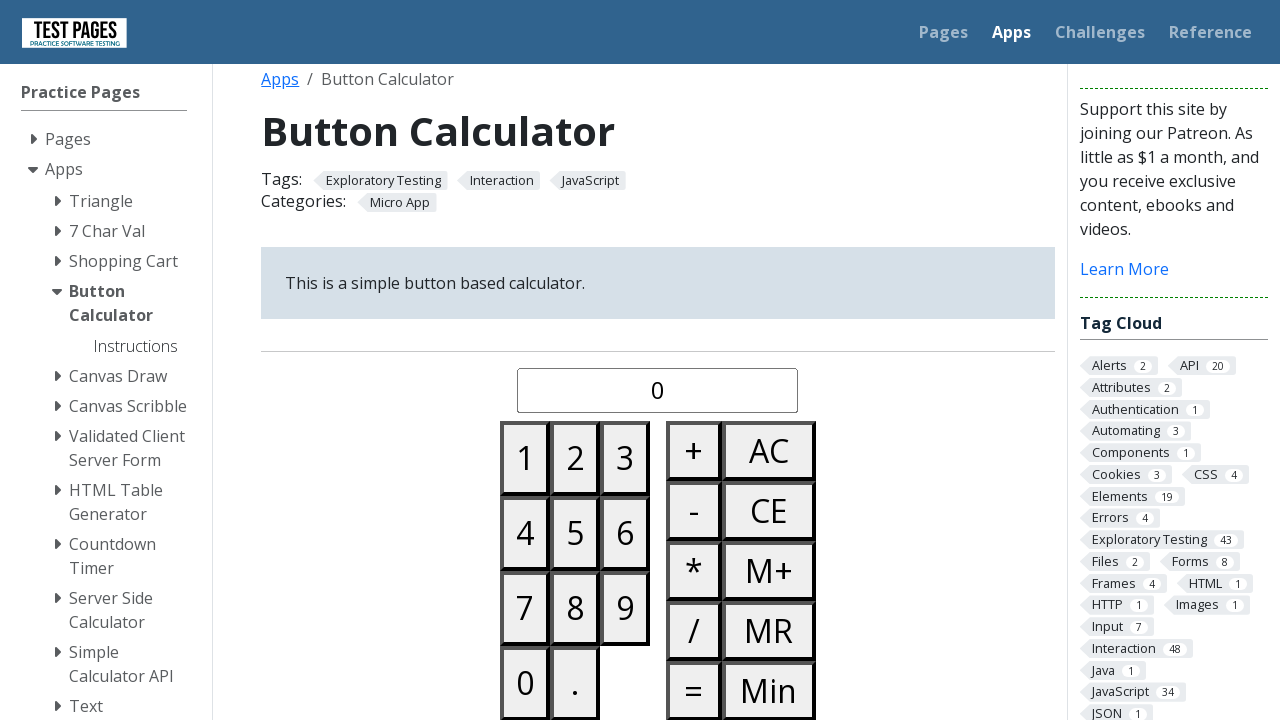

Clicked equals button at (694, 690) on #buttonequals
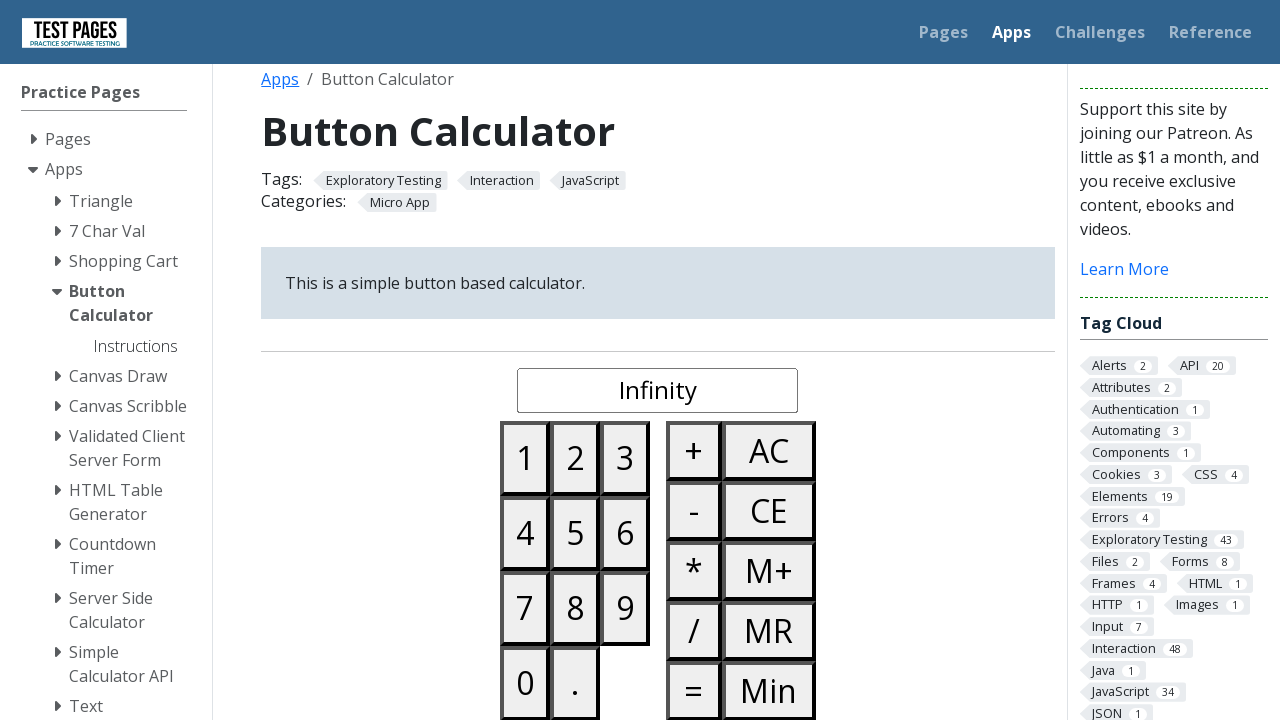

Verified calculator display shows 'Infinity' for 9 / 0
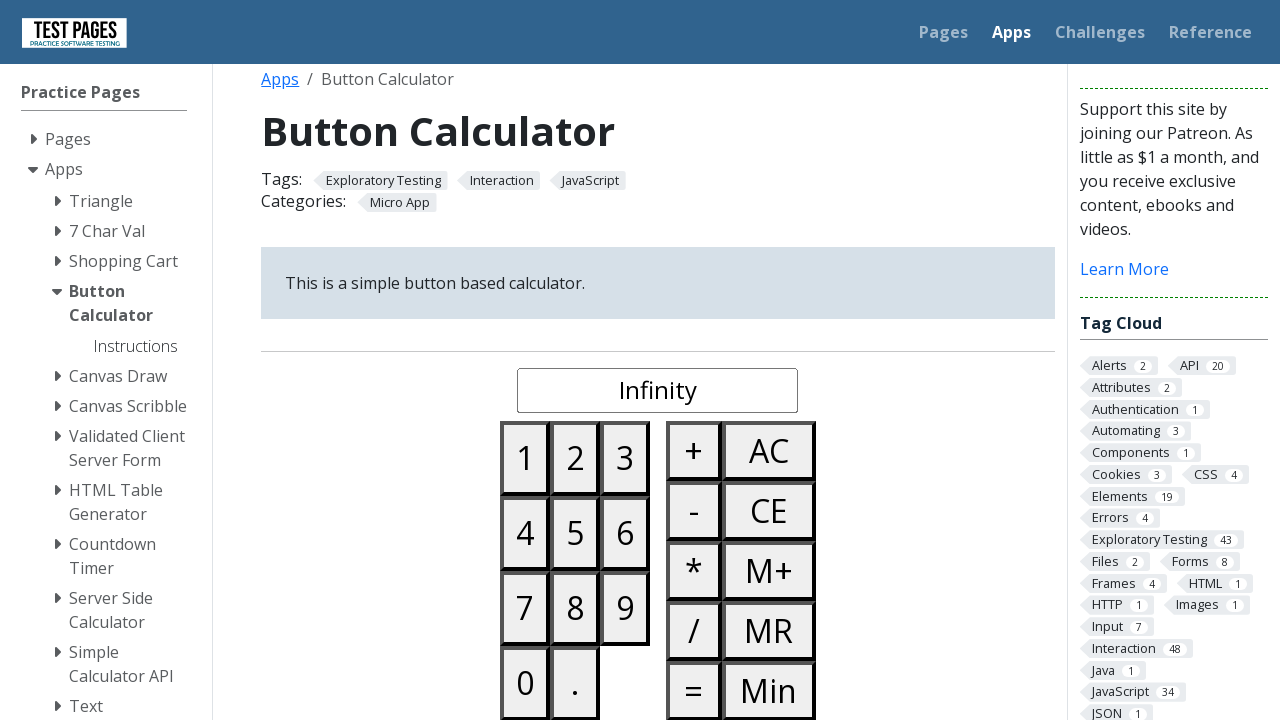

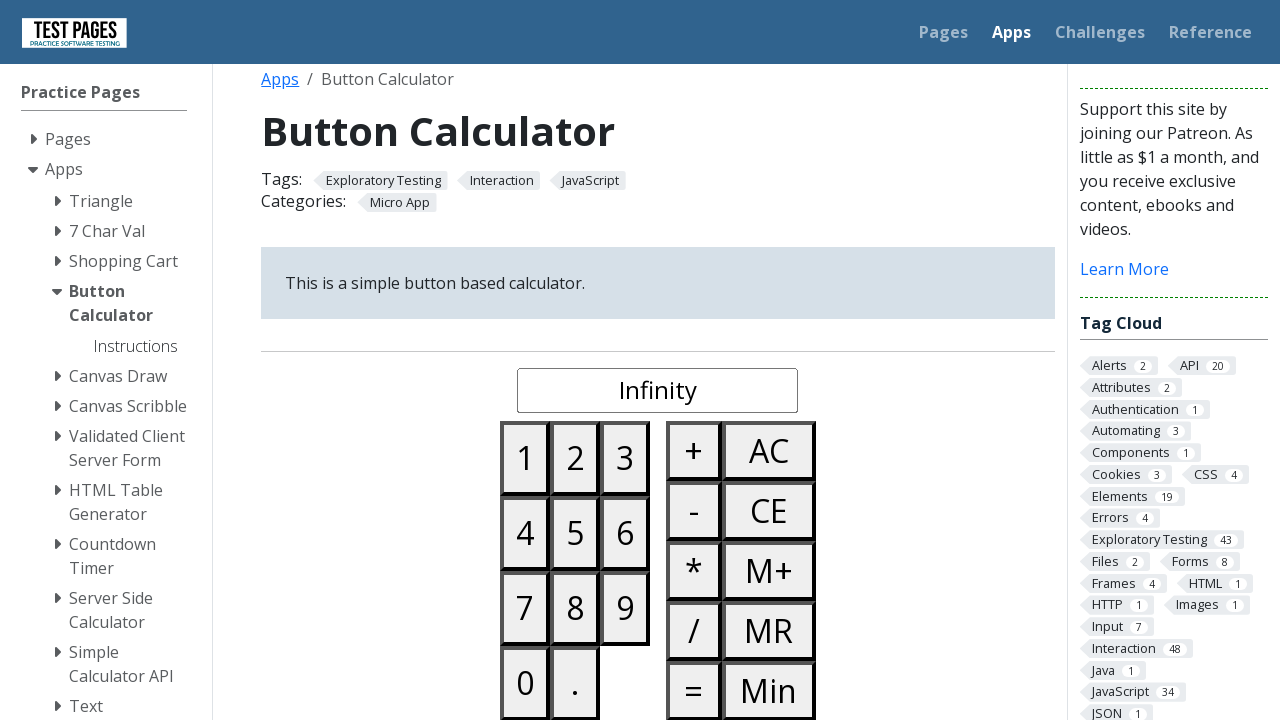